Navigates to PolicyBazaar insurance comparison website homepage and waits for page to load

Starting URL: https://www.policybazaar.com/

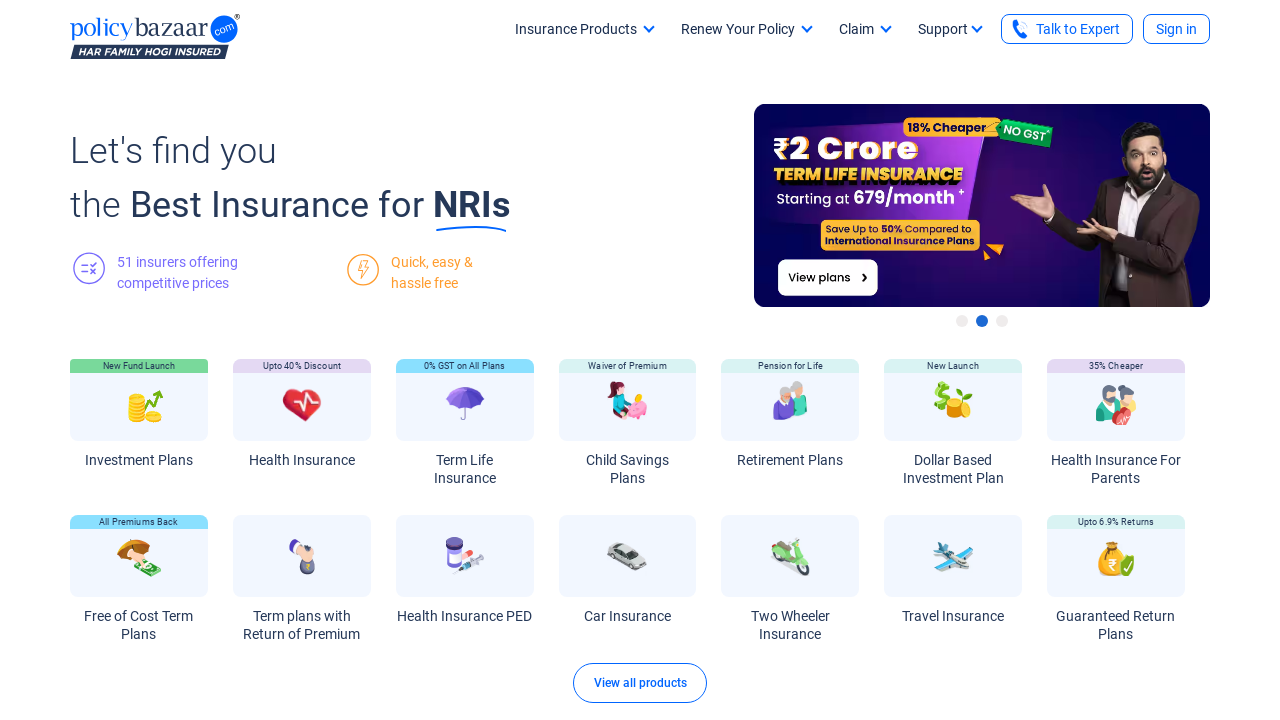

Waited for PolicyBazaar homepage to load (domcontentloaded state)
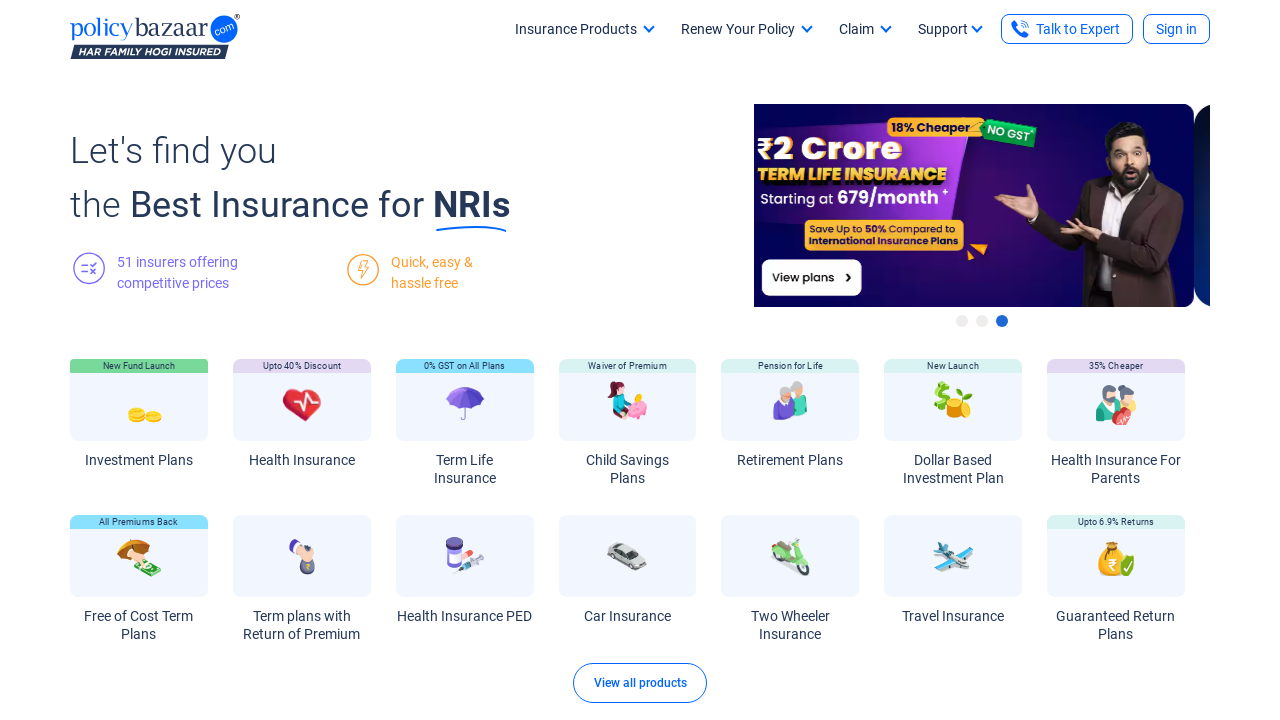

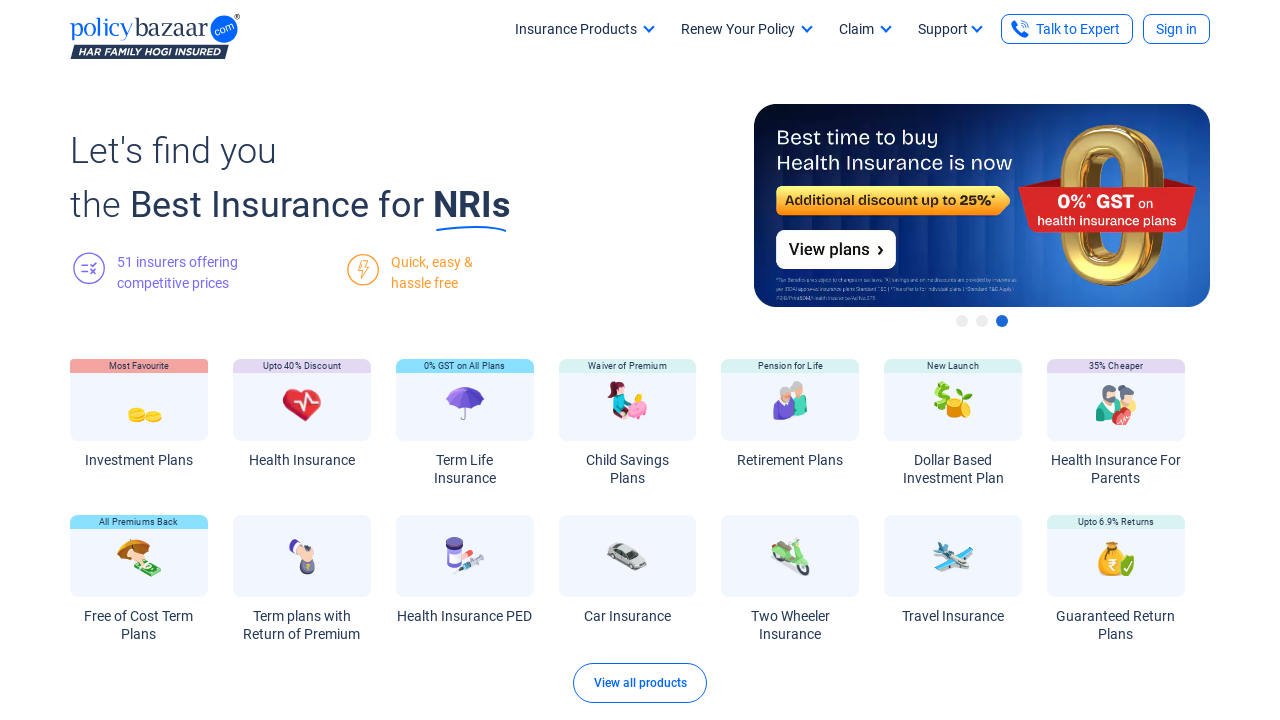